Tests horizontal slider functionality by navigating to the slider page and dragging the slider element to change its value

Starting URL: http://the-internet.herokuapp.com

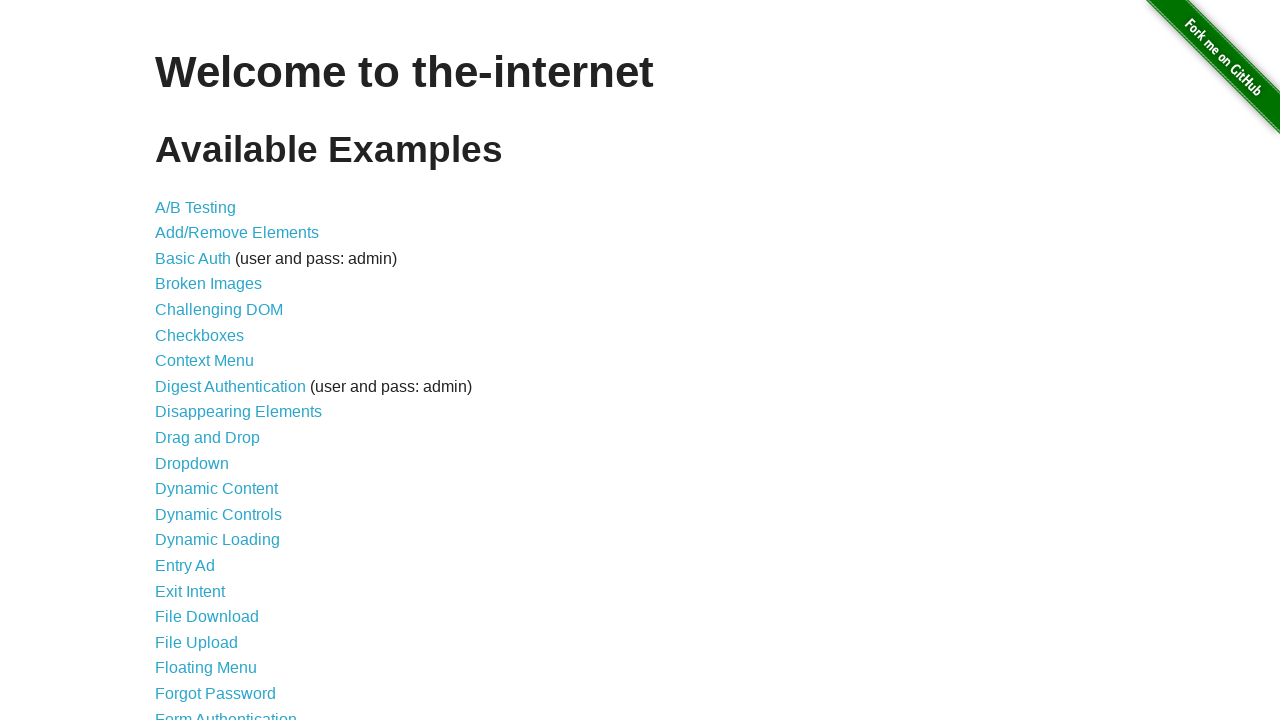

Clicked on the Horizontal Slider link (24th item in the list) at (214, 361) on xpath=//ul/li[24]/a
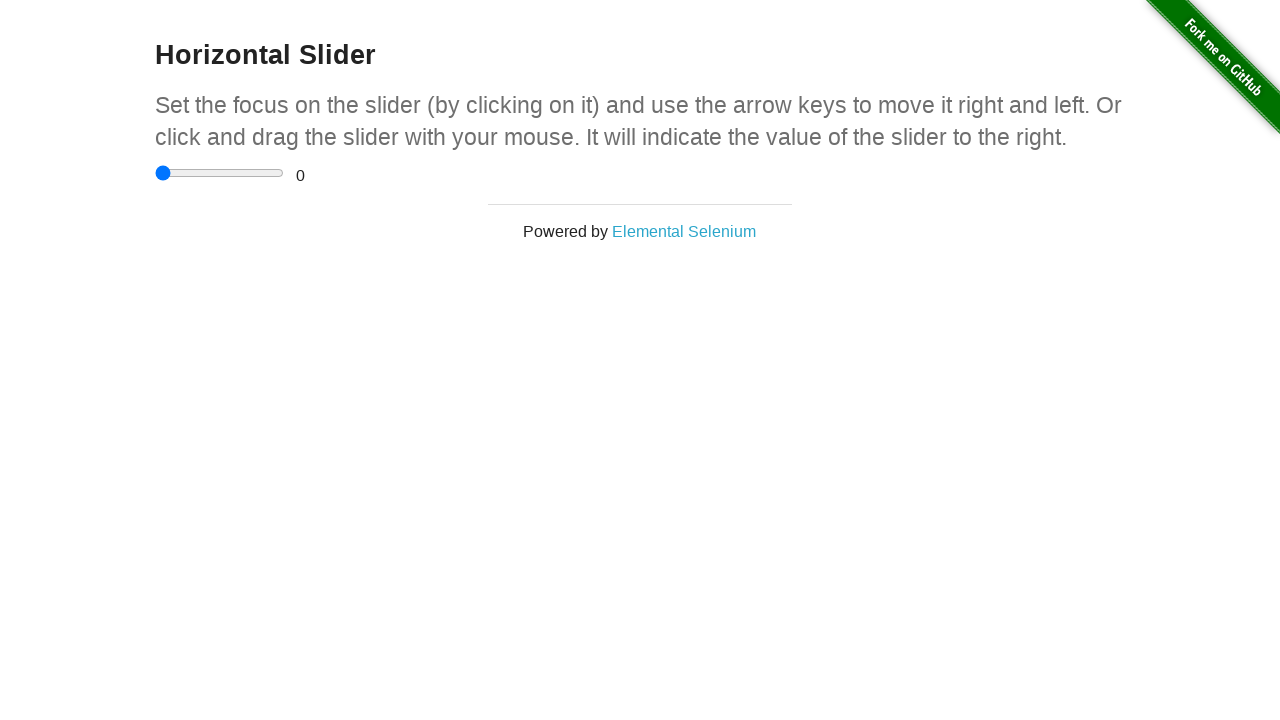

Slider page loaded successfully
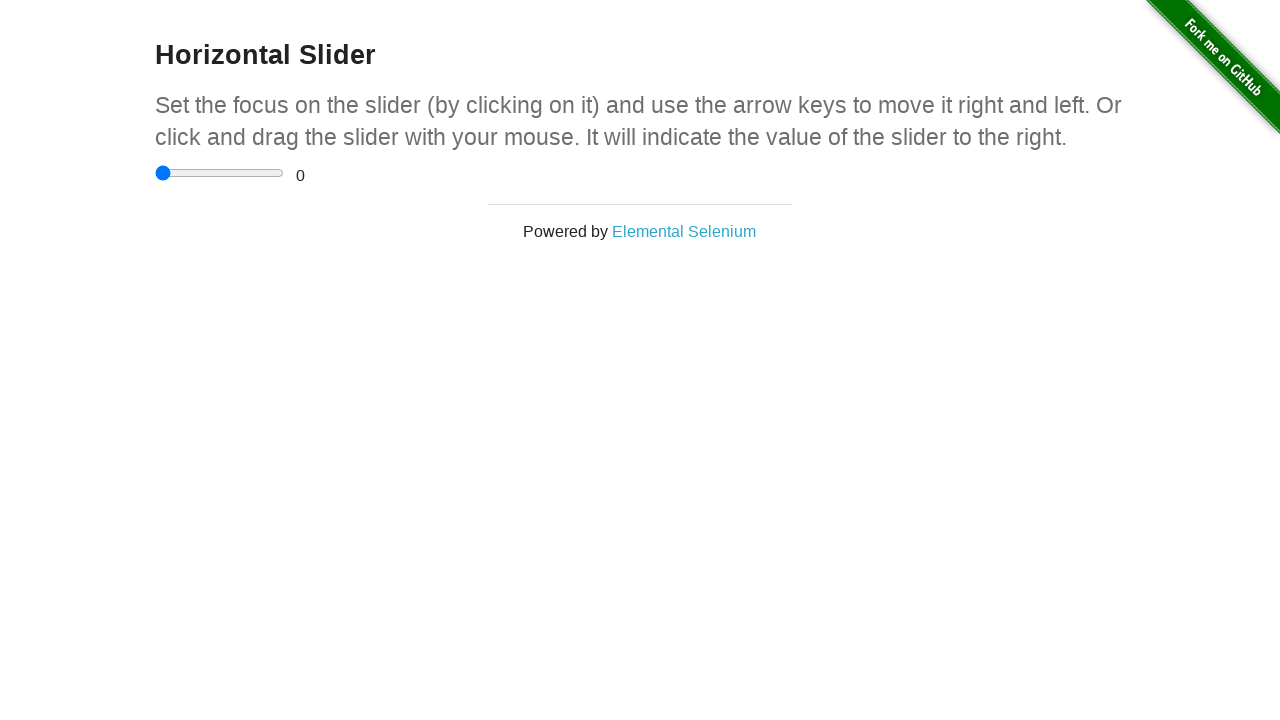

Located the slider element
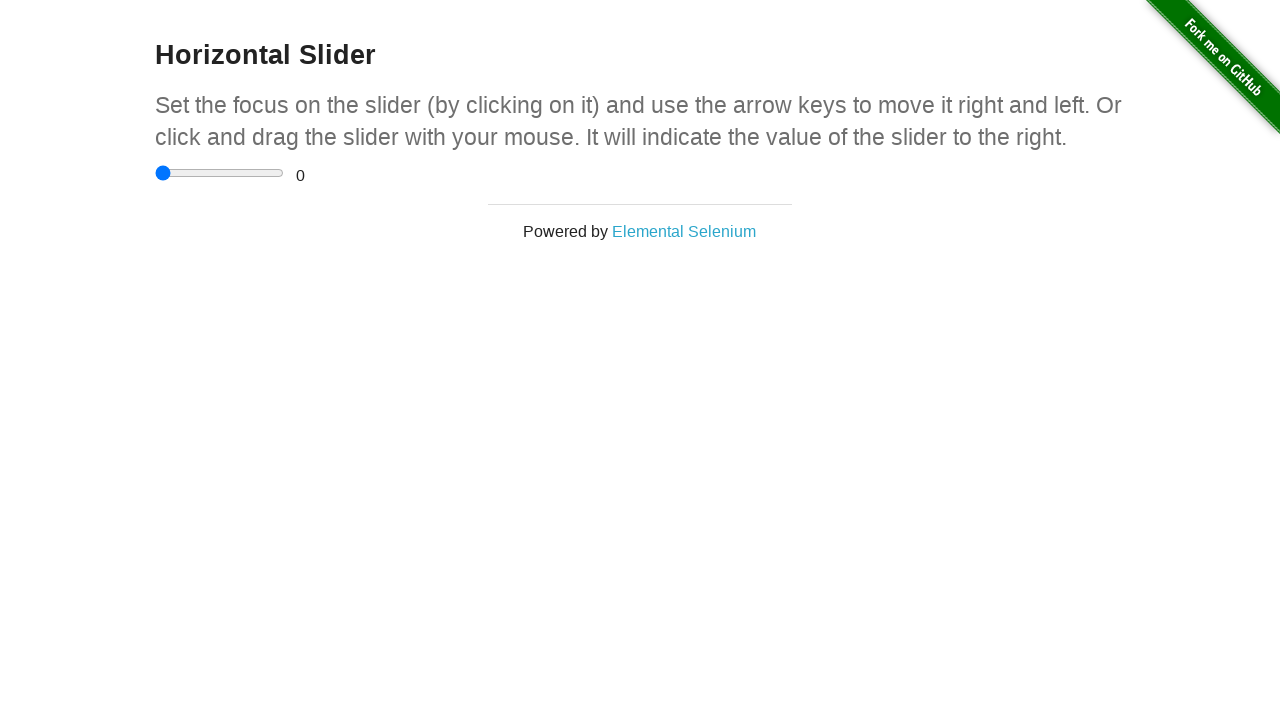

Retrieved bounding box of the slider element
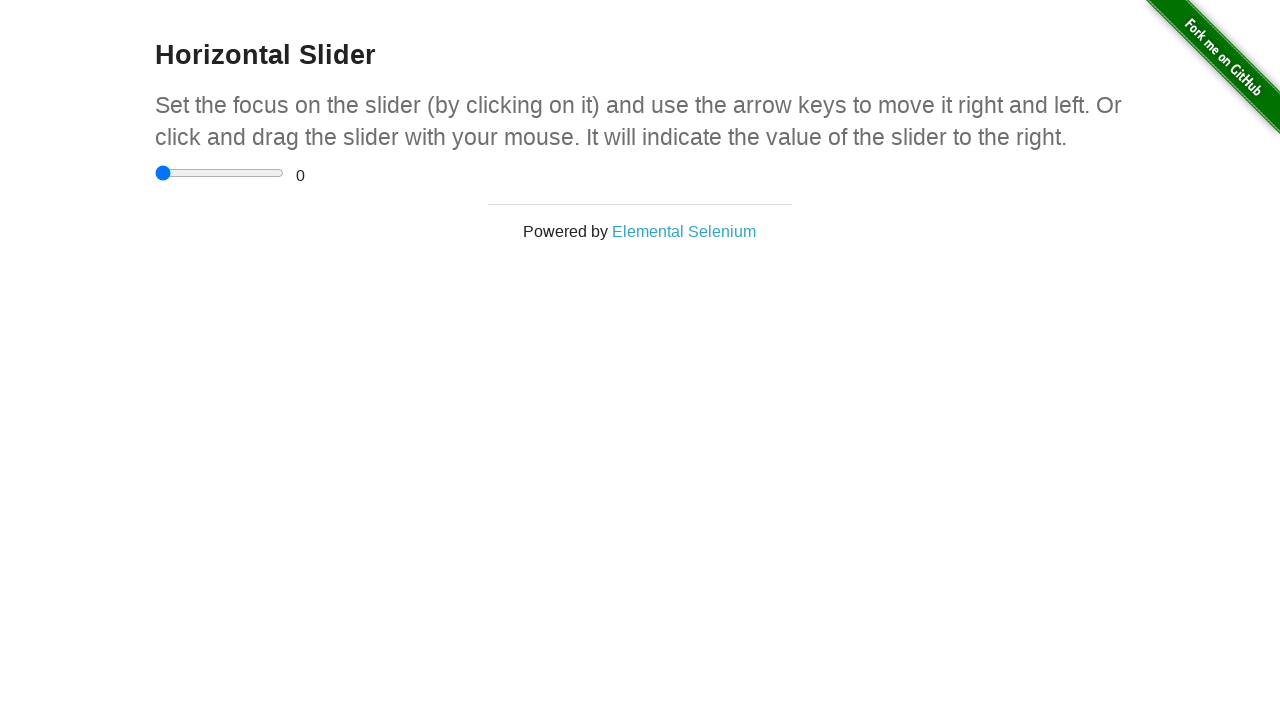

Moved mouse to the center of the slider at (220, 173)
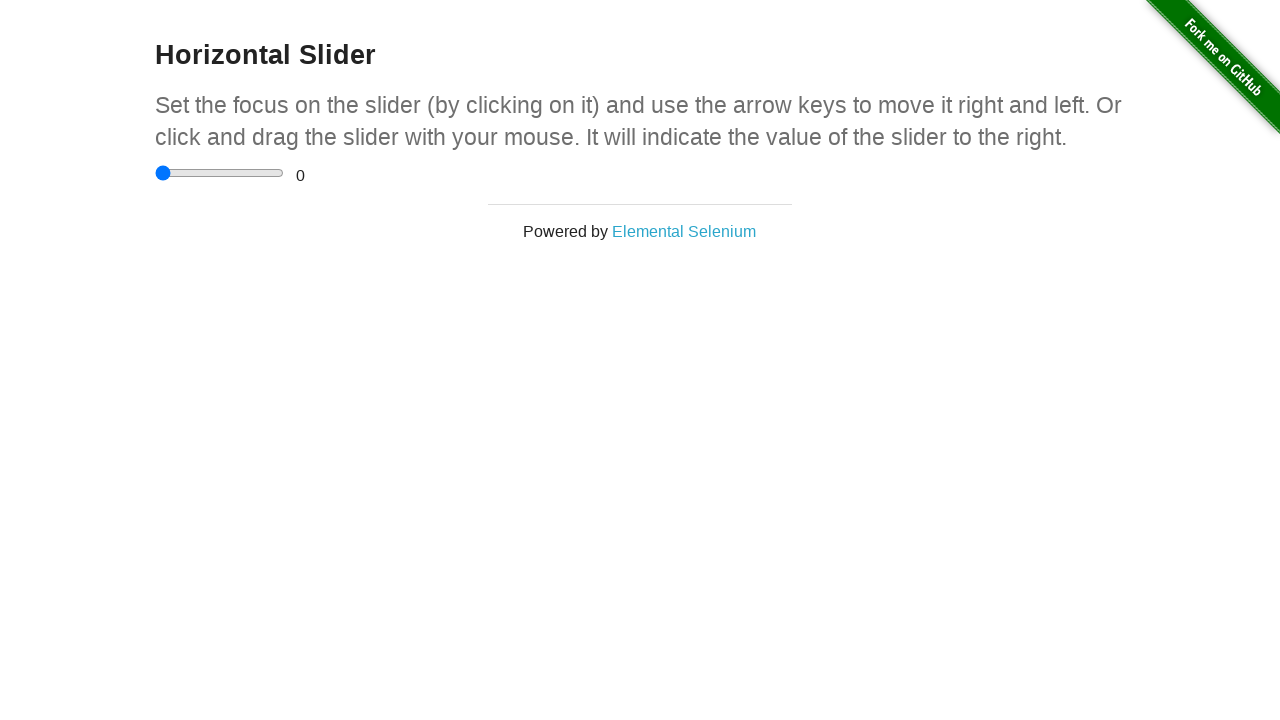

Pressed down the mouse button on the slider at (220, 173)
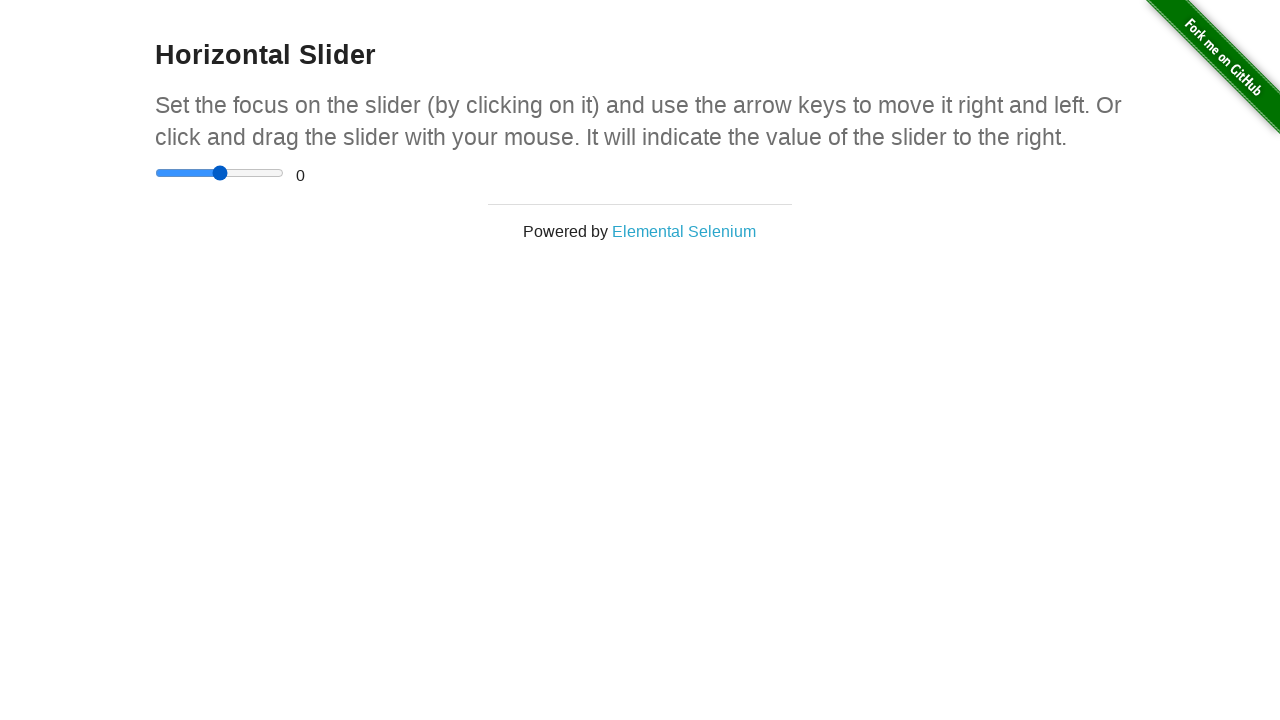

Dragged the slider 30 pixels to the right at (250, 173)
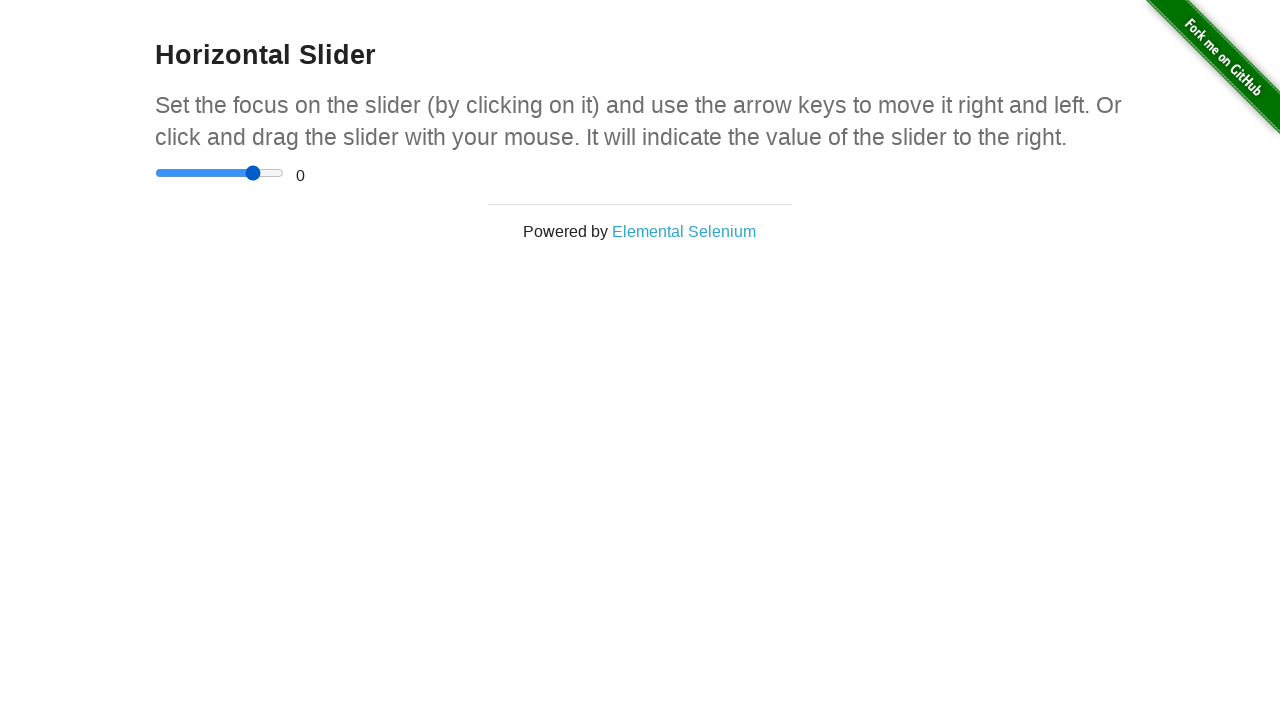

Released the mouse button to complete the slider drag operation at (250, 173)
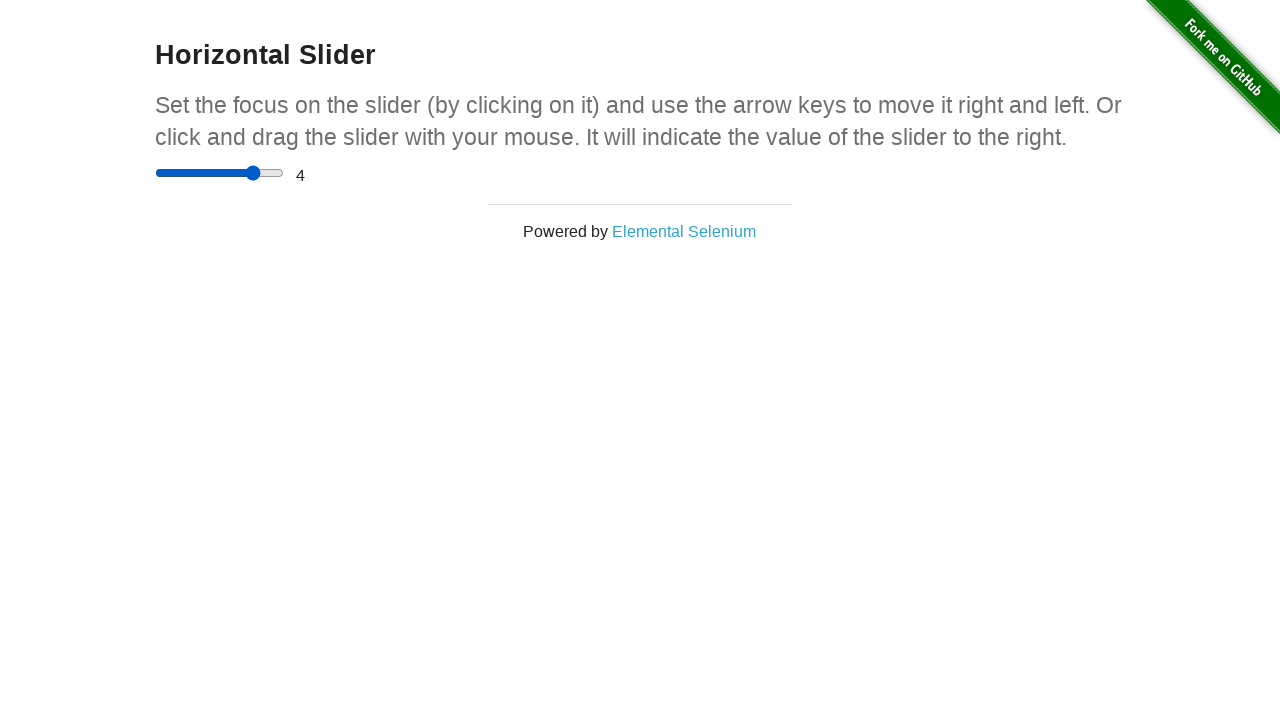

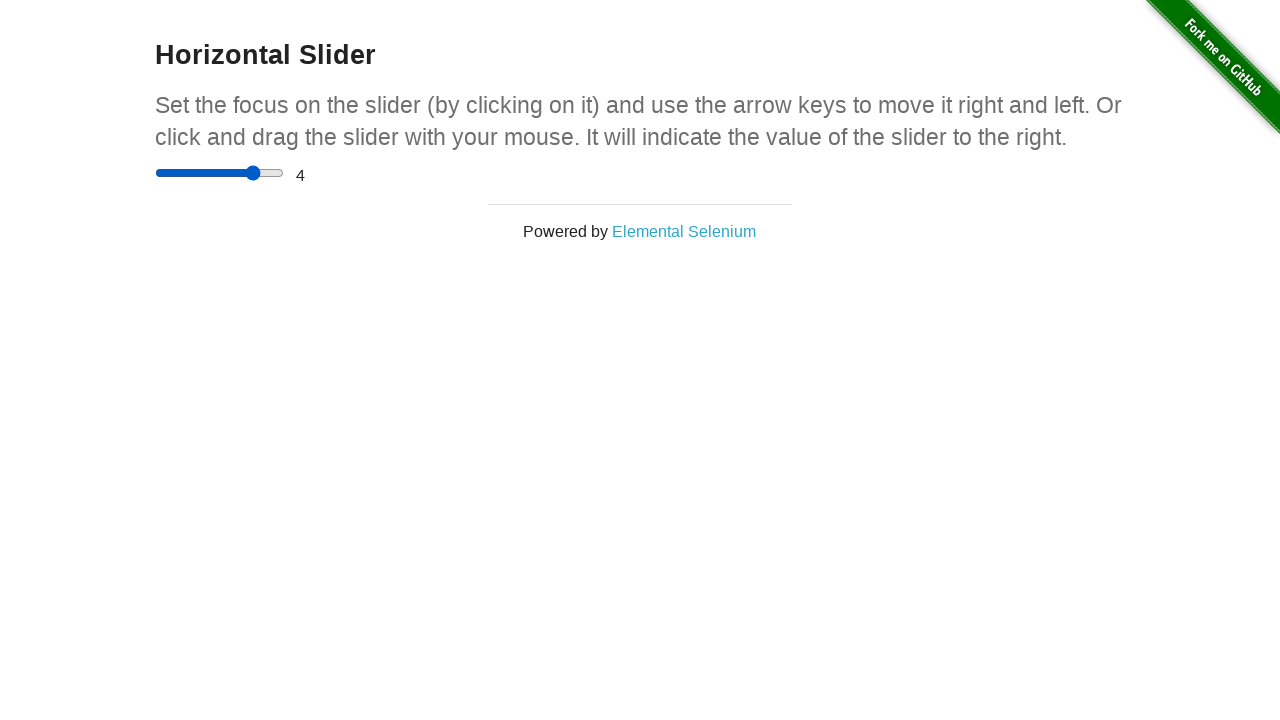